Navigates to the OrangeHRM demo page and verifies that the page title contains "Orange"

Starting URL: https://opensource-demo.orangehrmlive.com/

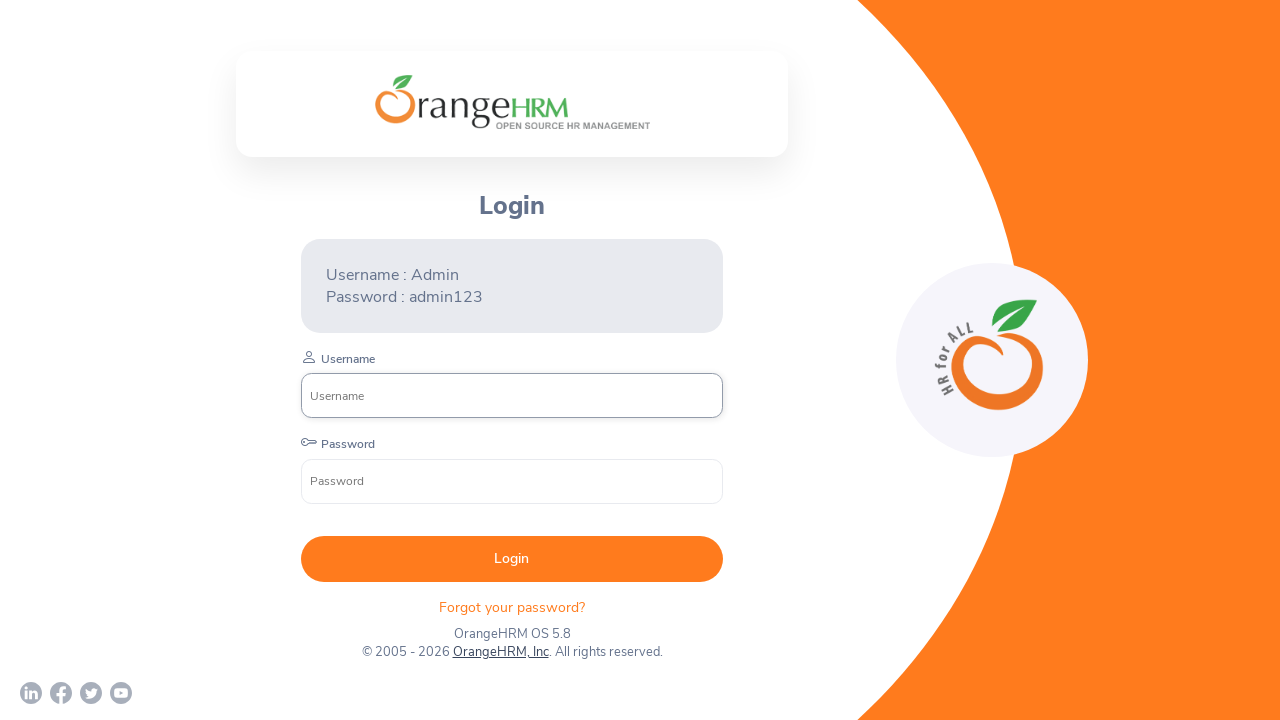

Waited for page to reach domcontentloaded state
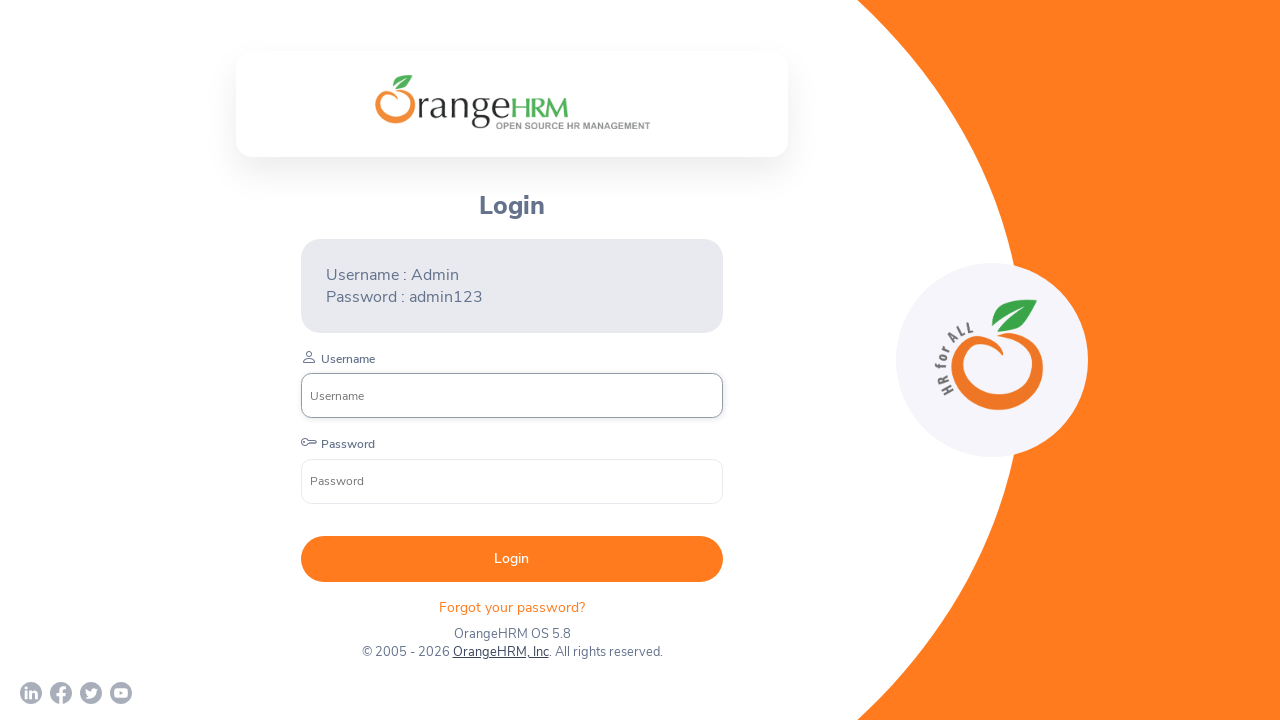

Verified page title contains 'Orange'
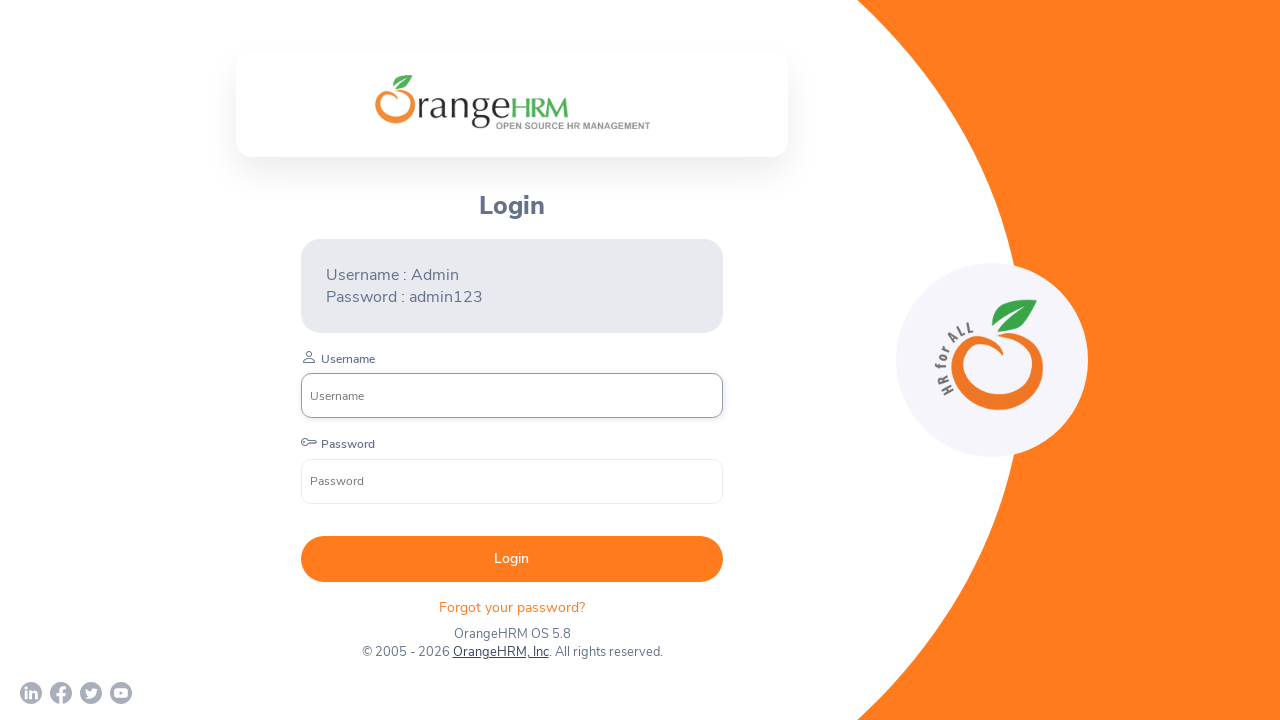

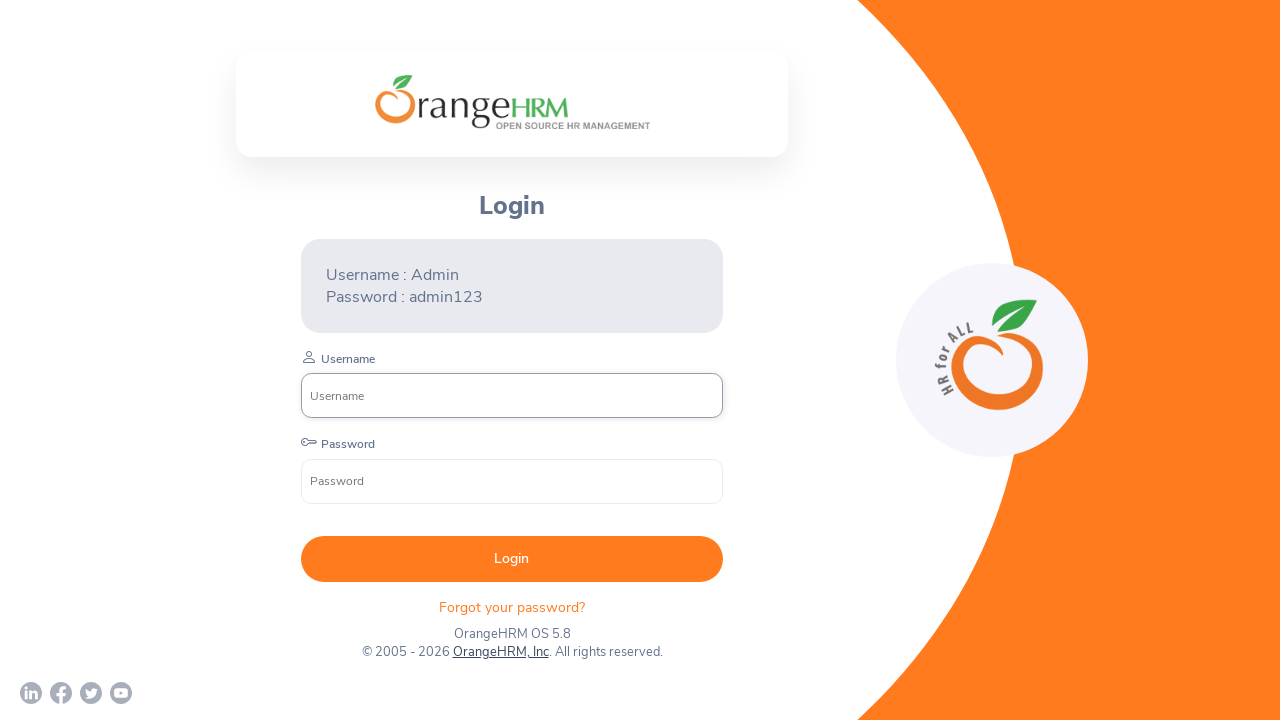